Tests checkbox interaction by selecting all checkboxes except the 3rd and 5th checkboxes (indices 2 and 4) on the page

Starting URL: https://testautomationpractice.blogspot.com/

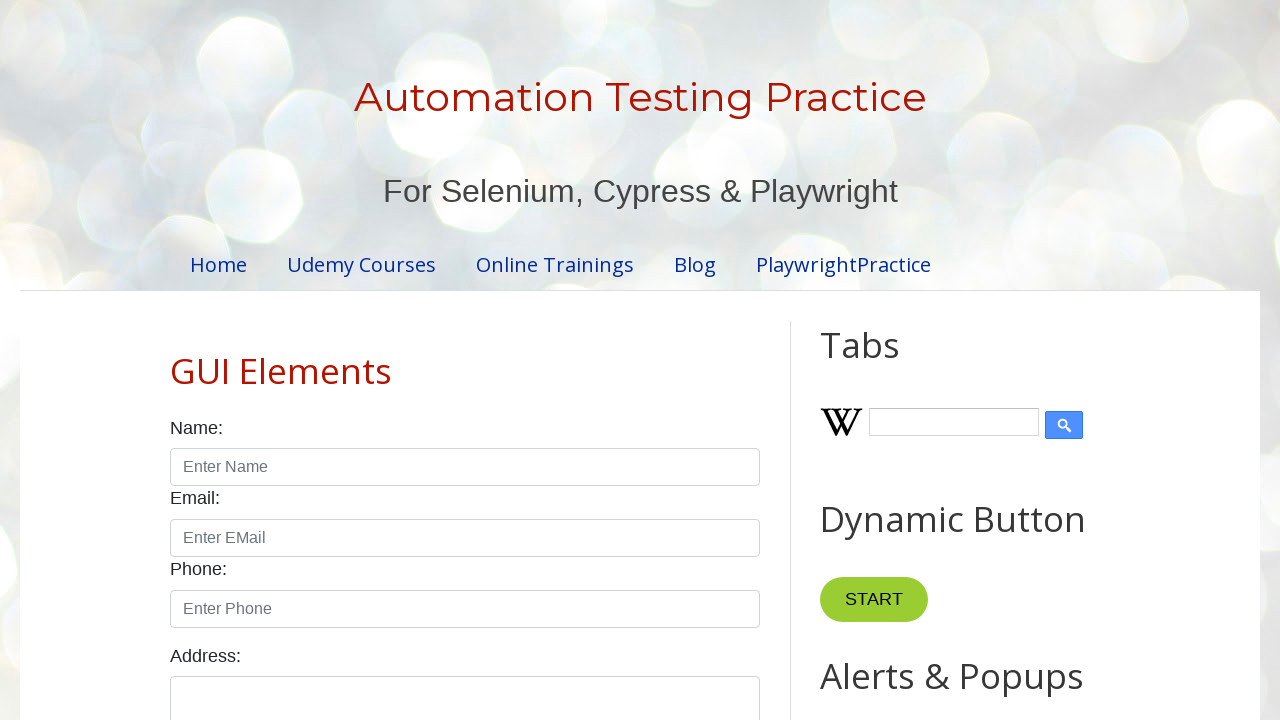

Located all checkboxes on the page
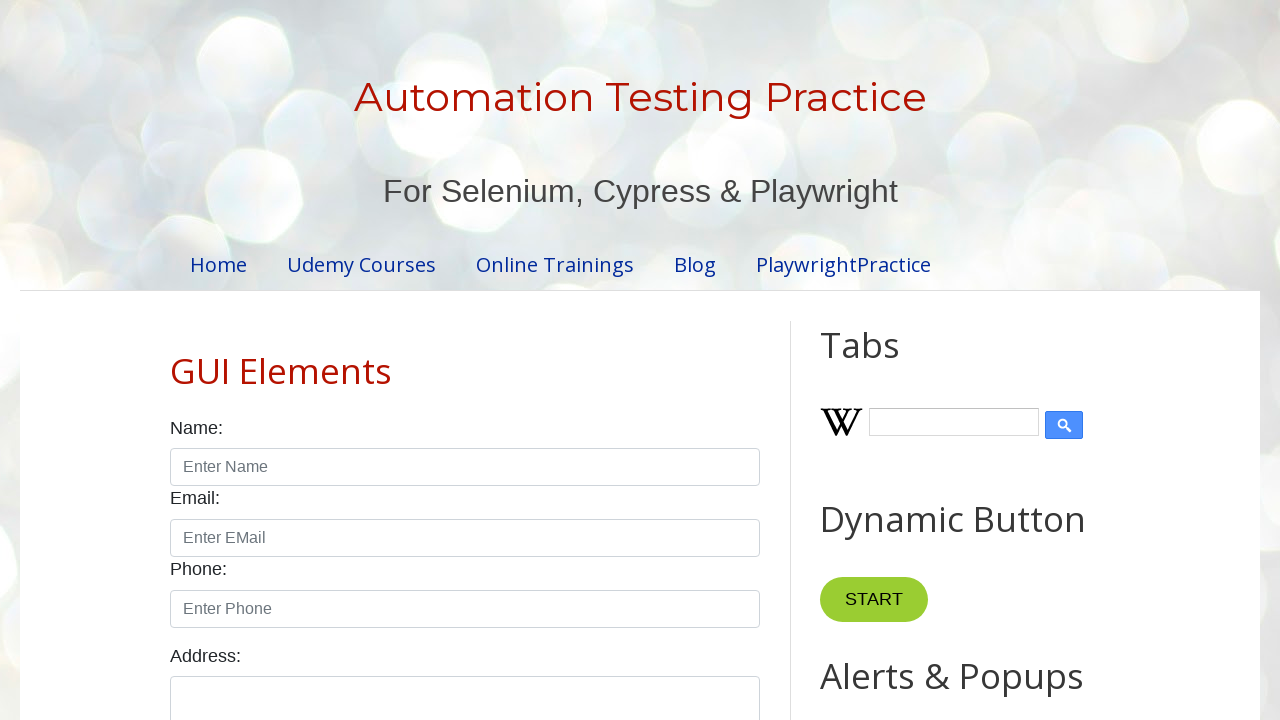

Found 7 checkboxes on the page
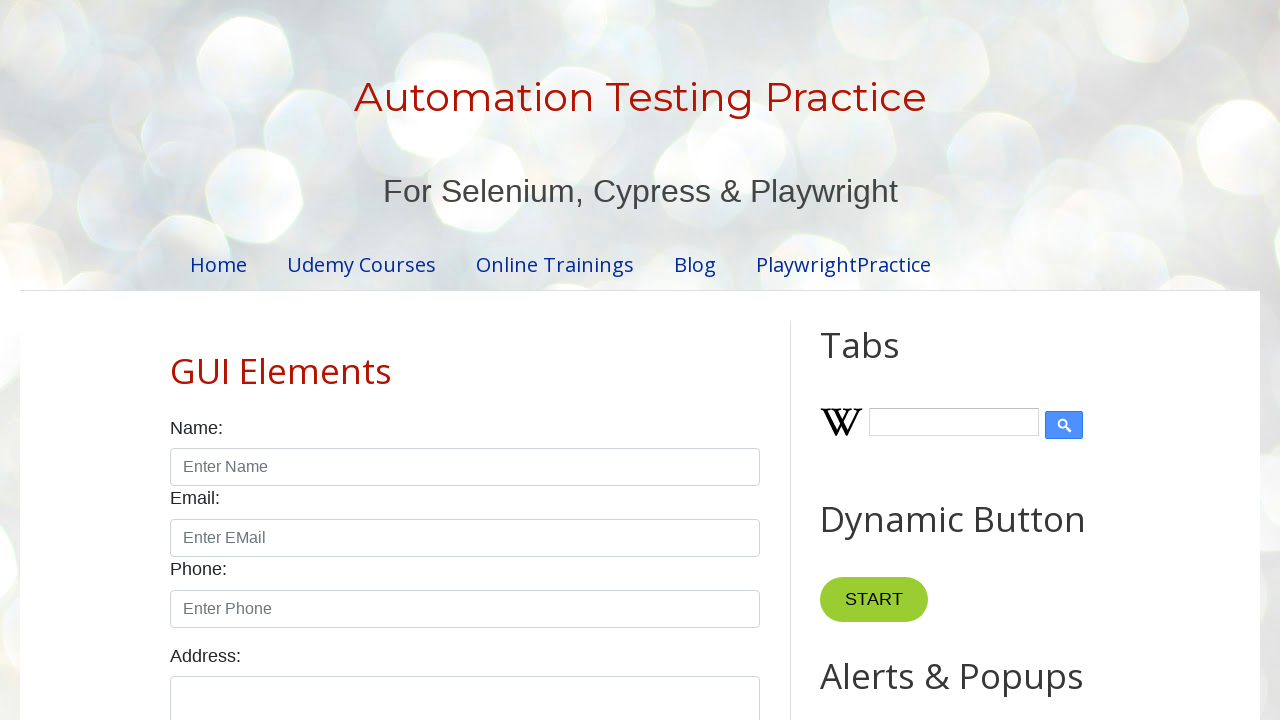

Clicked checkbox at index 0 at (176, 360) on input.form-check-input[type='checkbox'] >> nth=0
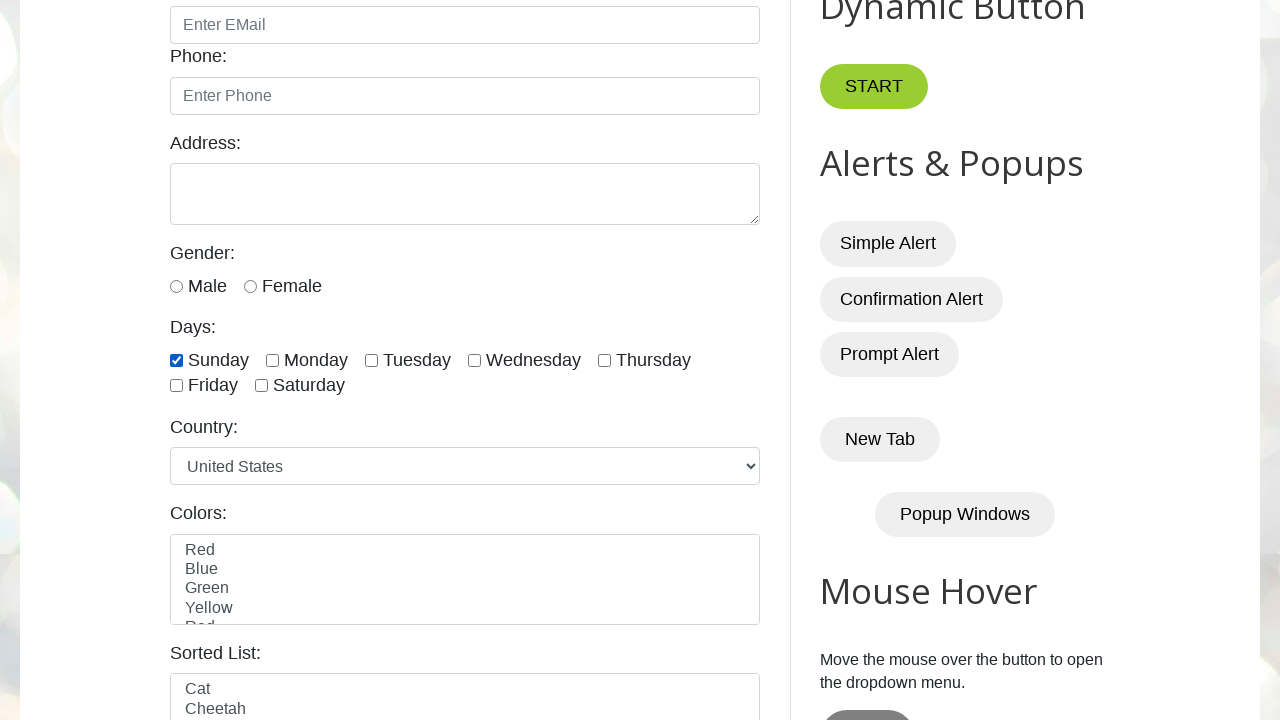

Clicked checkbox at index 1 at (272, 360) on input.form-check-input[type='checkbox'] >> nth=1
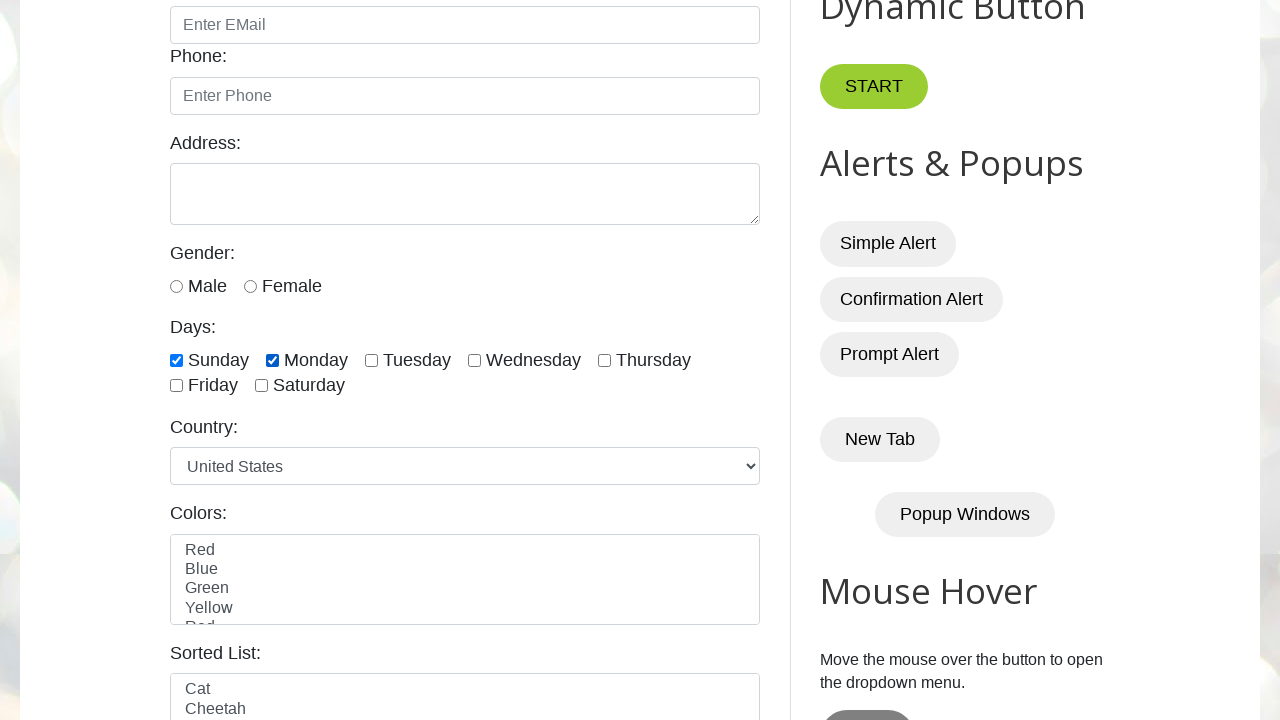

Clicked checkbox at index 3 at (474, 360) on input.form-check-input[type='checkbox'] >> nth=3
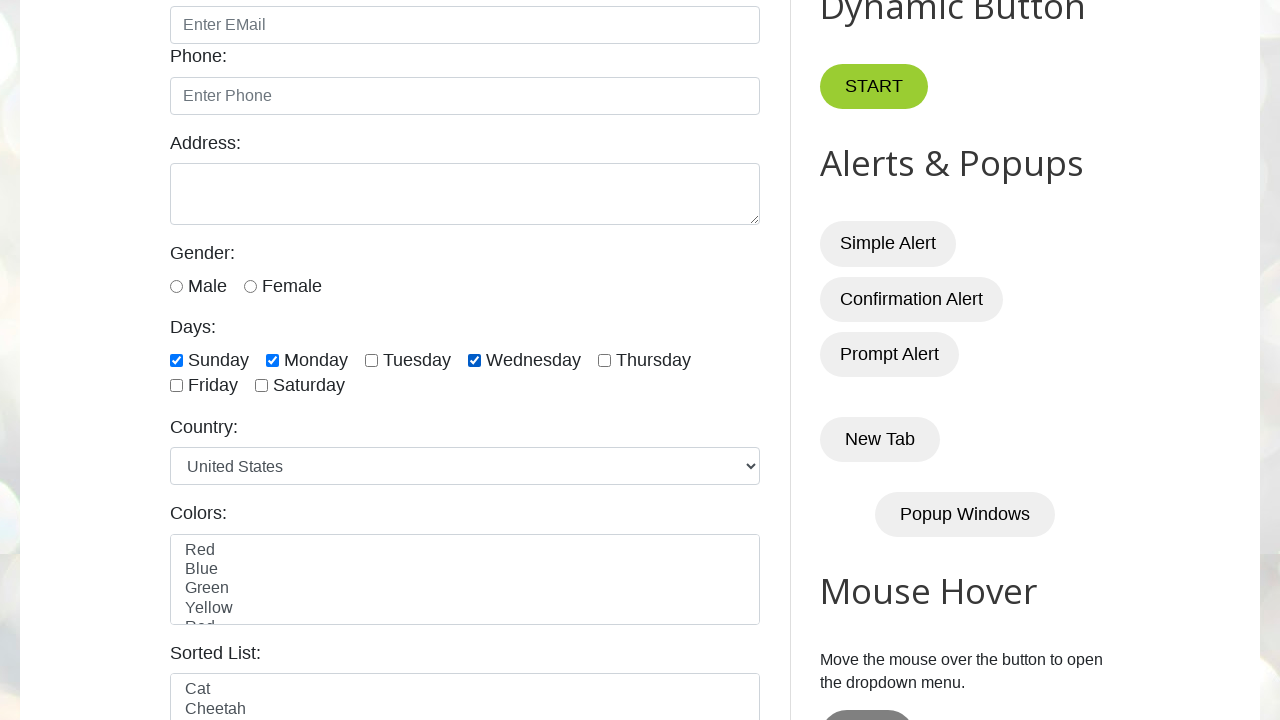

Clicked checkbox at index 5 at (176, 386) on input.form-check-input[type='checkbox'] >> nth=5
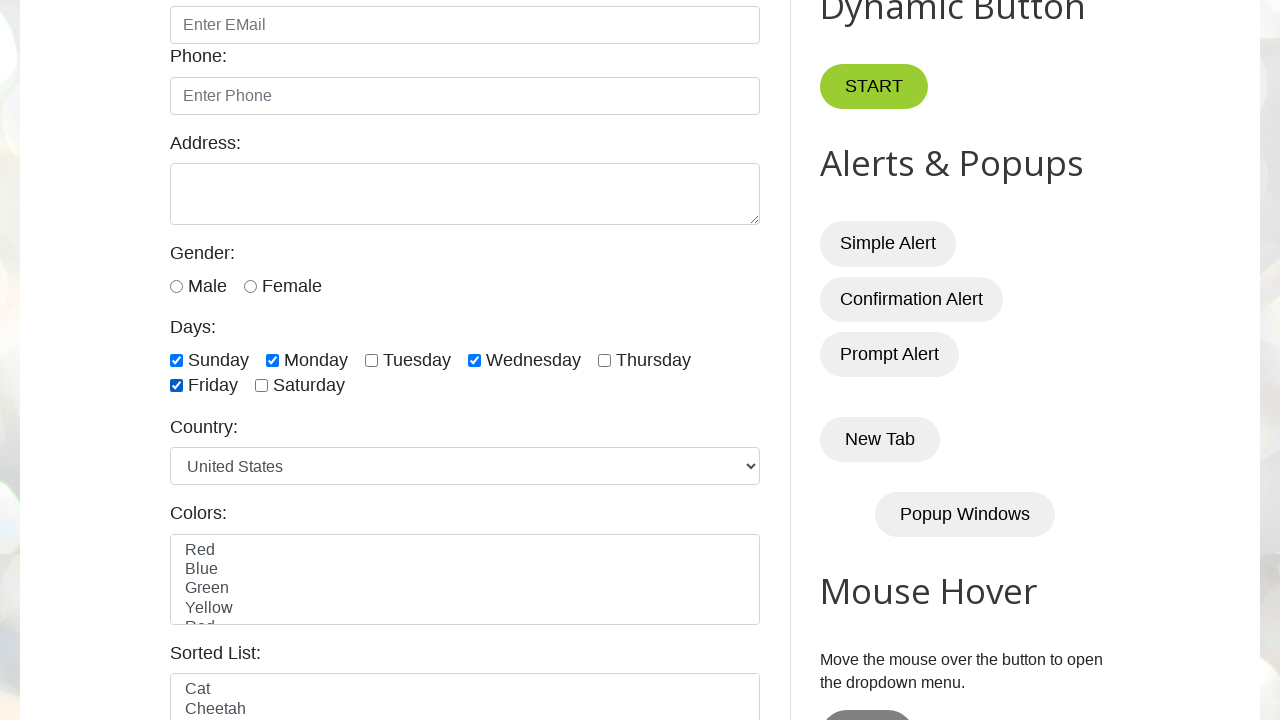

Clicked checkbox at index 6 at (262, 386) on input.form-check-input[type='checkbox'] >> nth=6
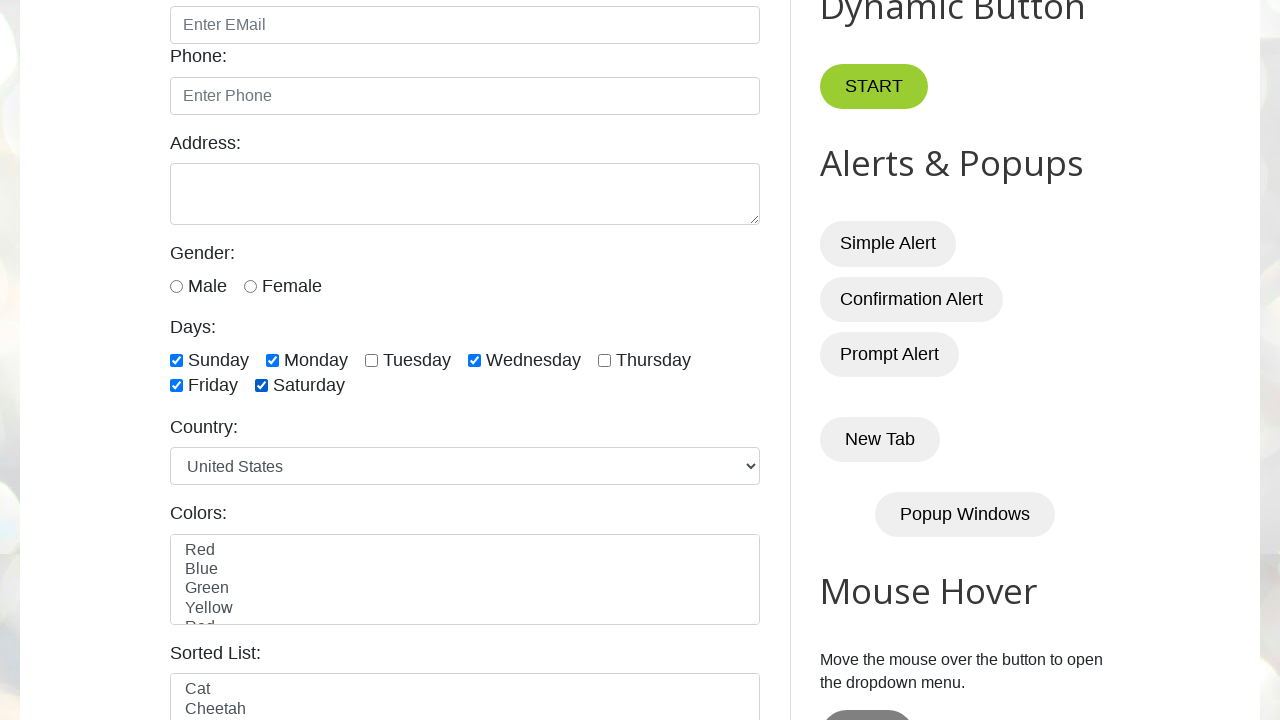

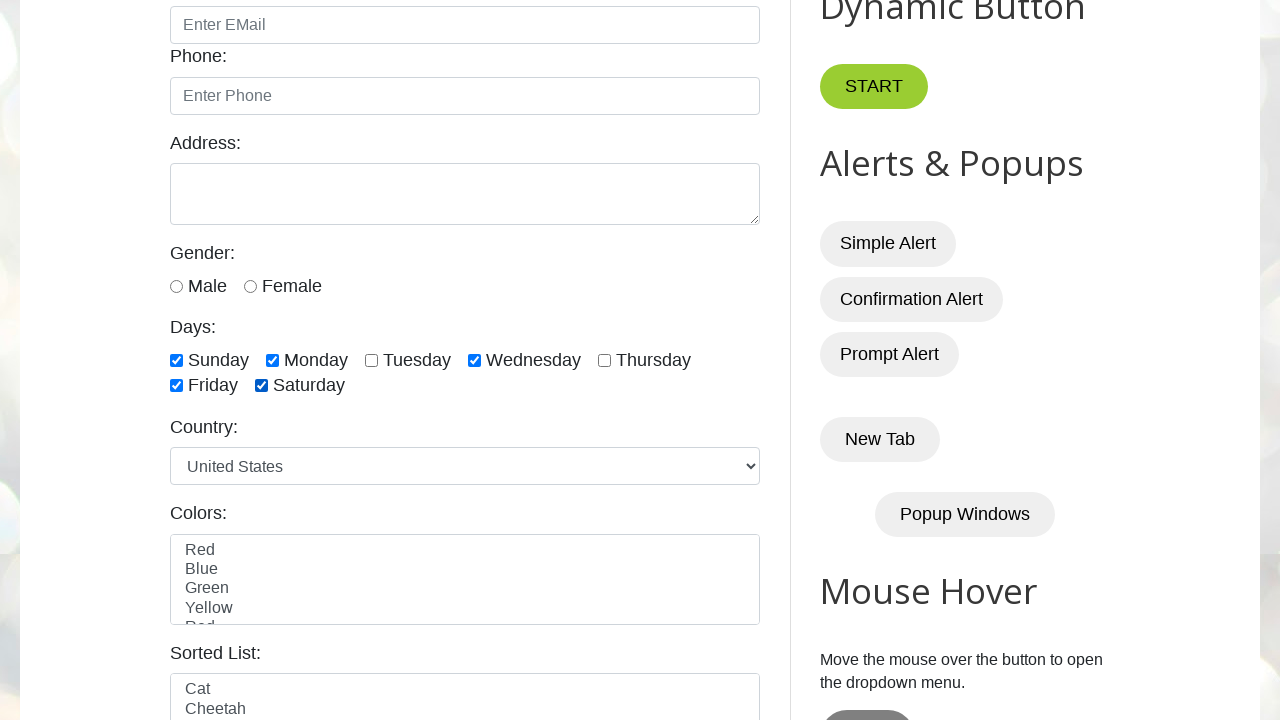